Navigates to Priceline website and changes the color of the 'Find Your Hotel' button to red using JavaScript execution.

Starting URL: https://www.priceline.com

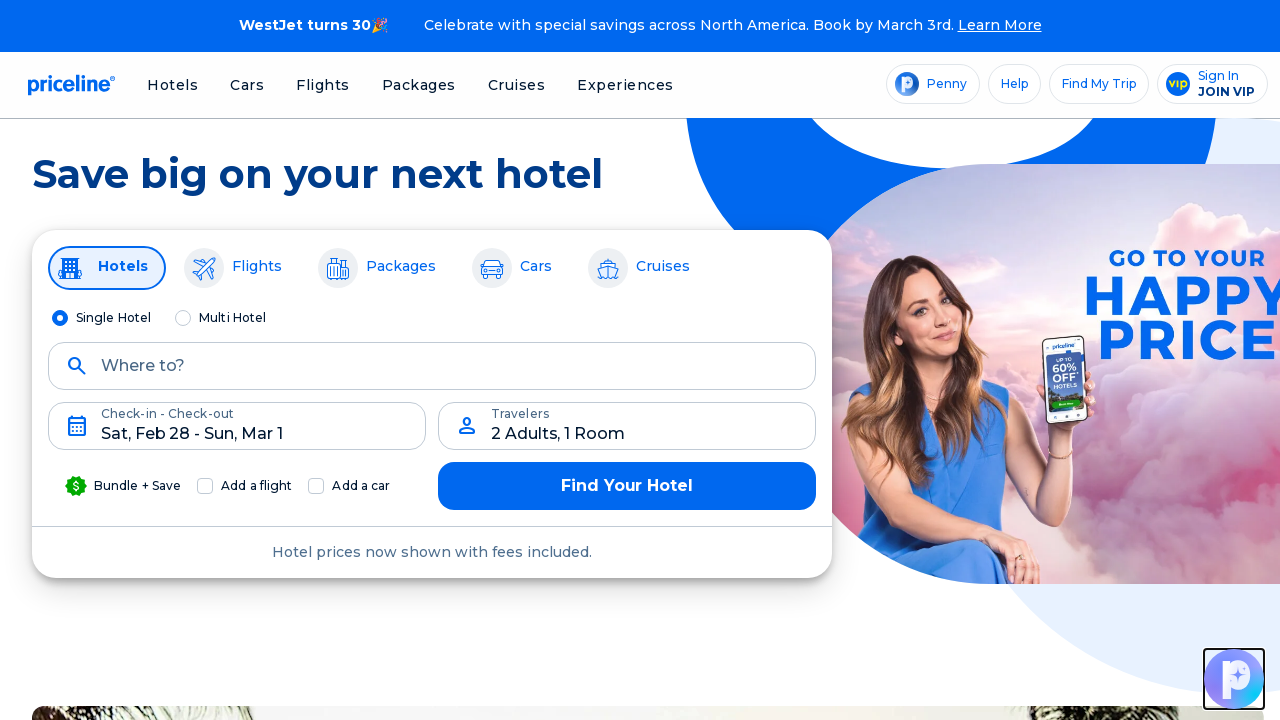

Waited for 'Find Your Hotel' button to become visible
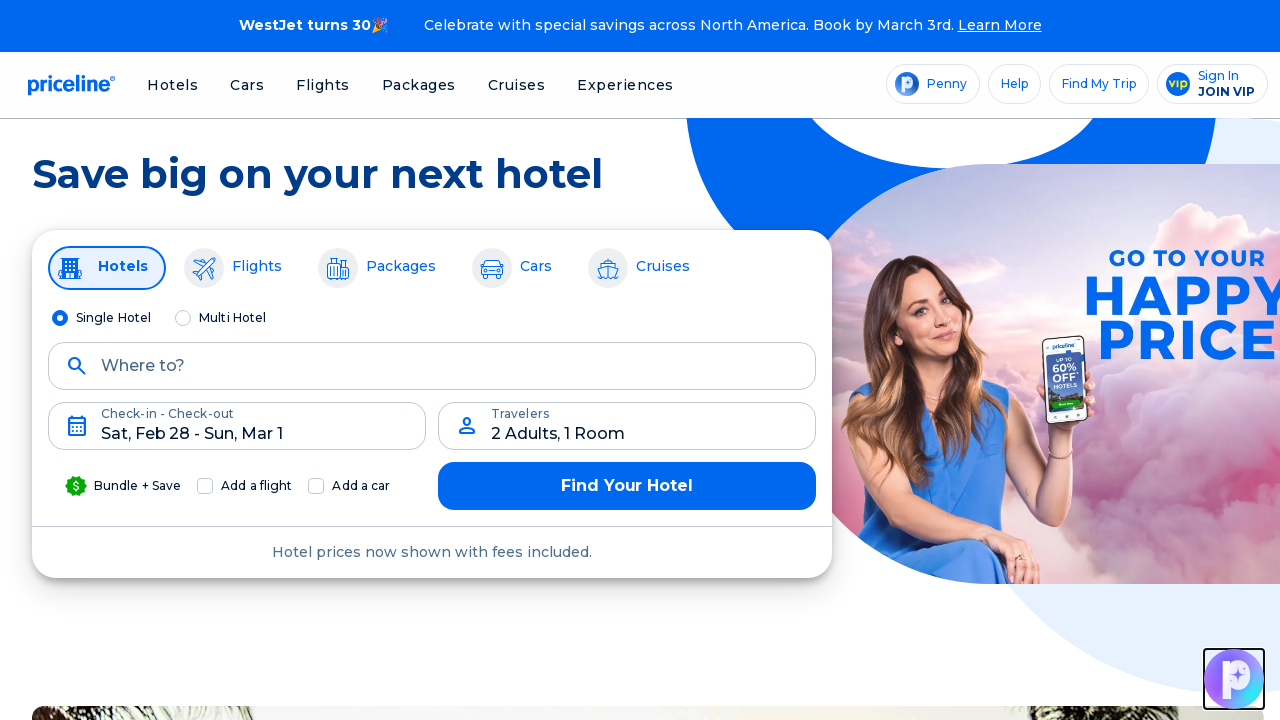

Changed 'Find Your Hotel' button color to red using JavaScript execution
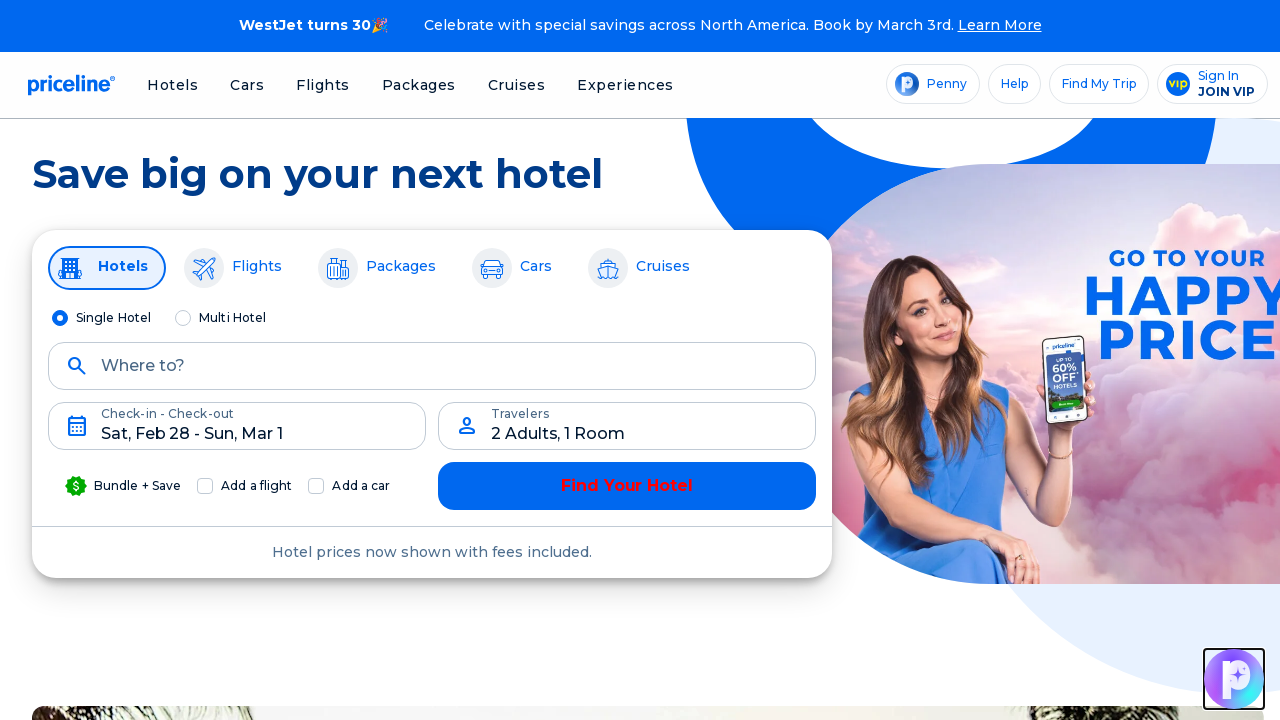

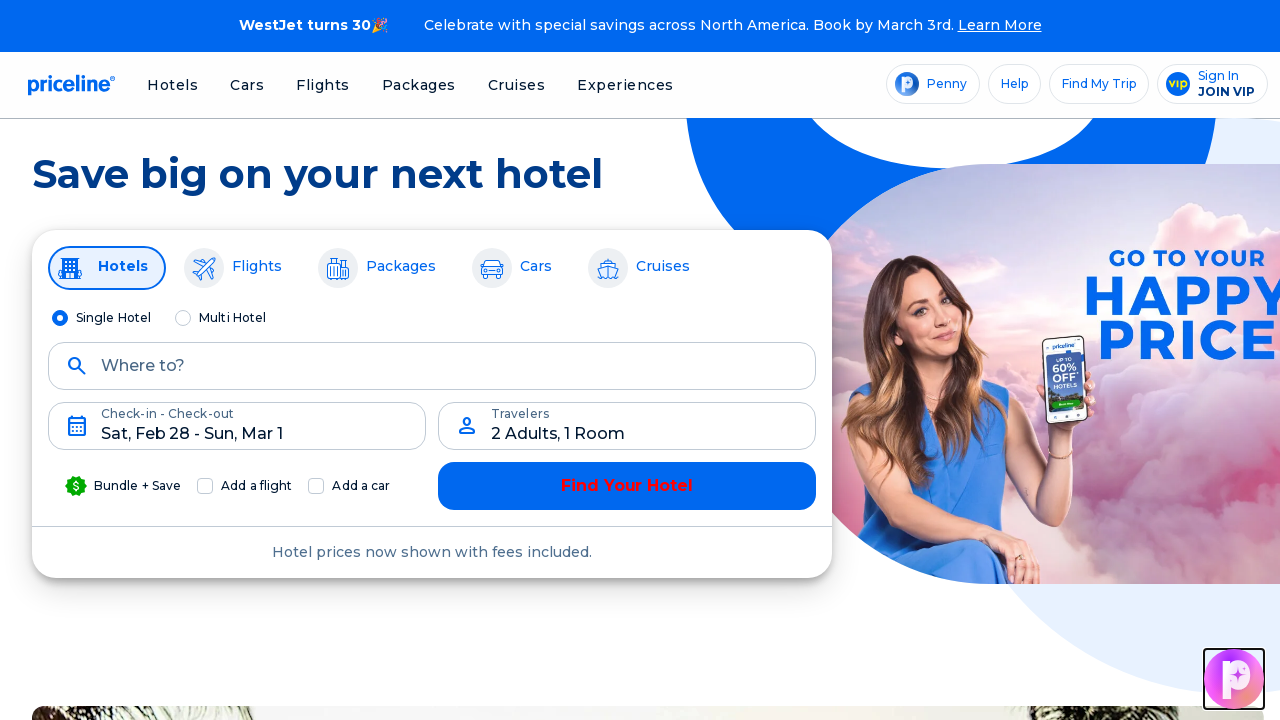